Tests that registration fails with appropriate error message when privacy policy checkbox is not checked.

Starting URL: https://ecommerce-playground.lambdatest.io/index.php?route=account/register

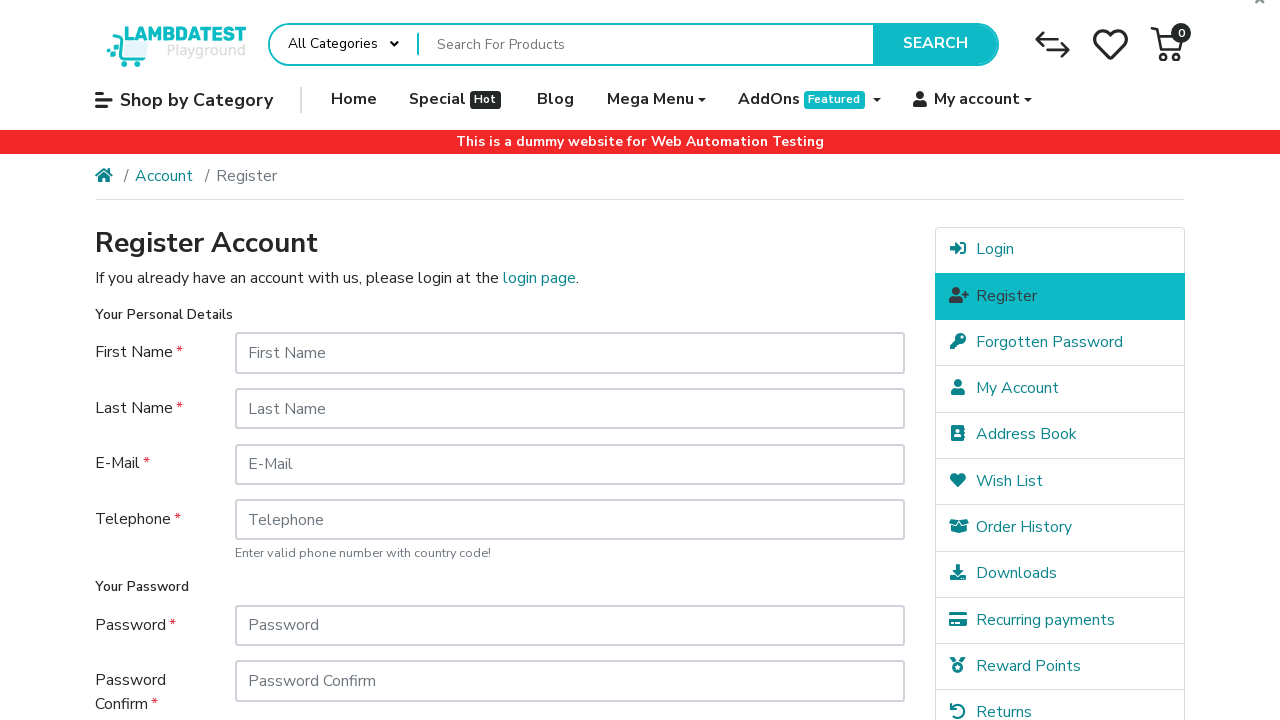

Filled first name field with 'John' on input[name='firstname']
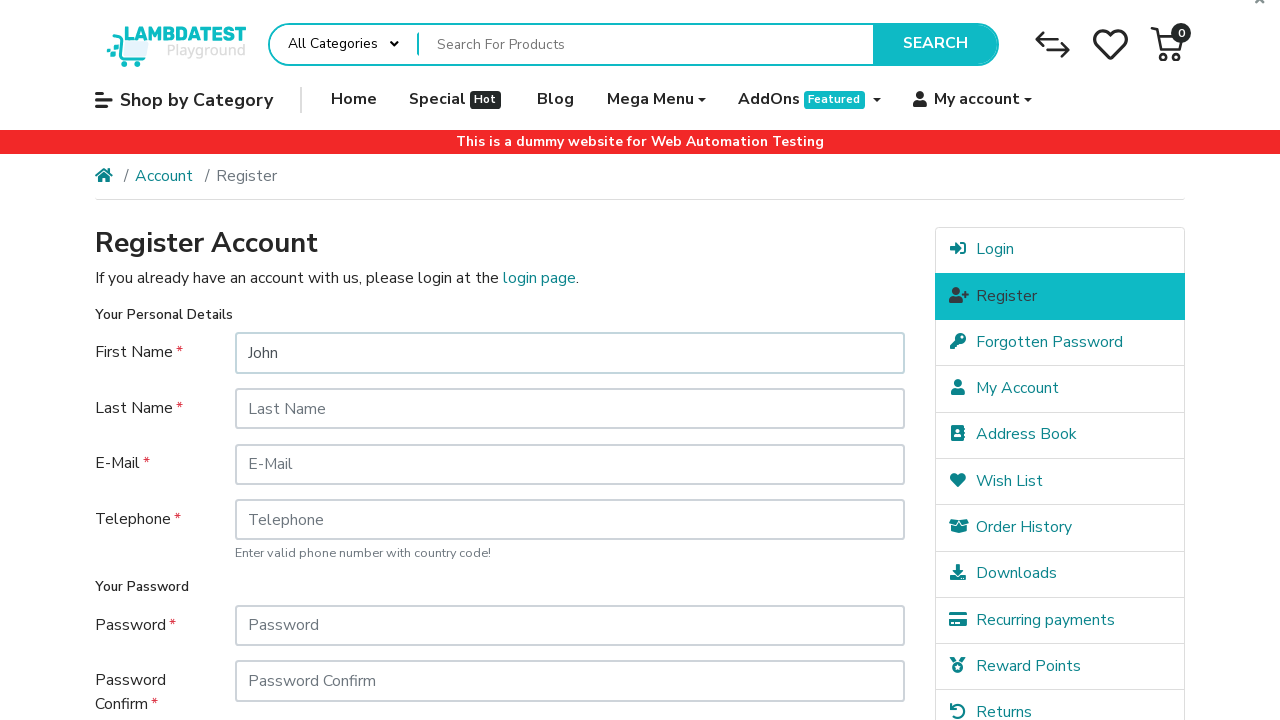

Filled last name field with 'Doe' on input[name='lastname']
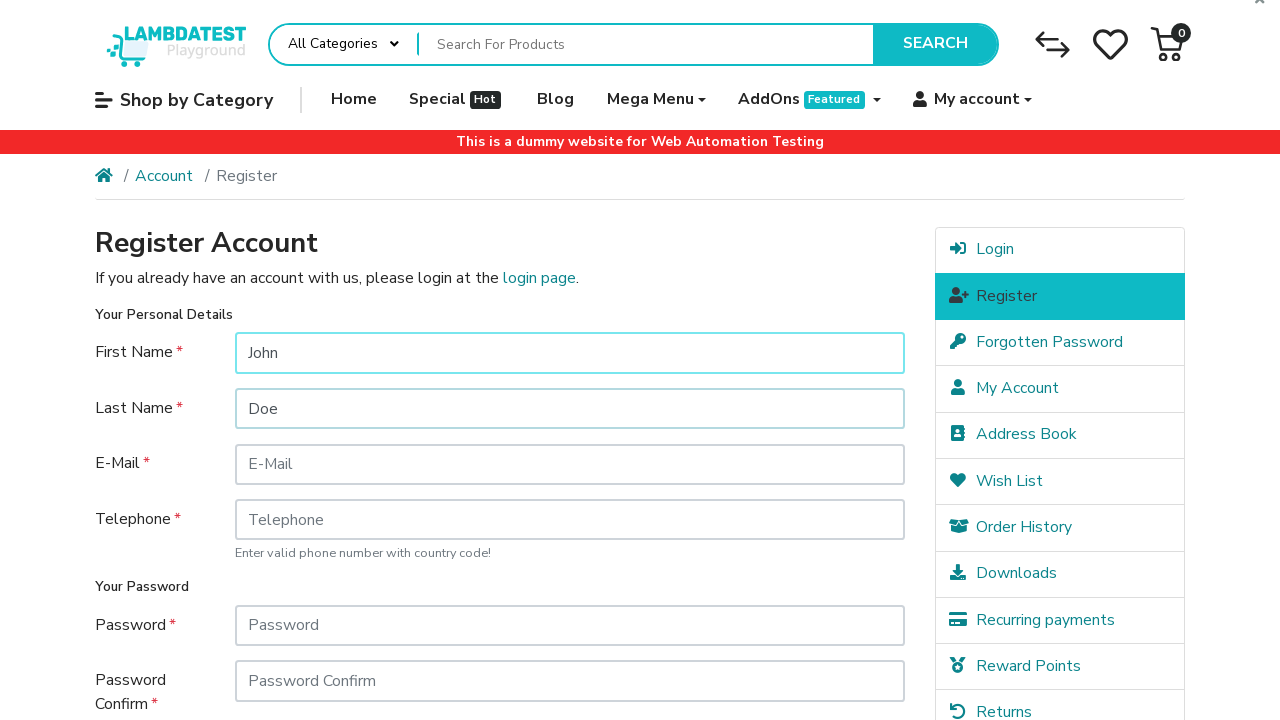

Filled email field with 'janedoe9156@example.com' on input[name='email']
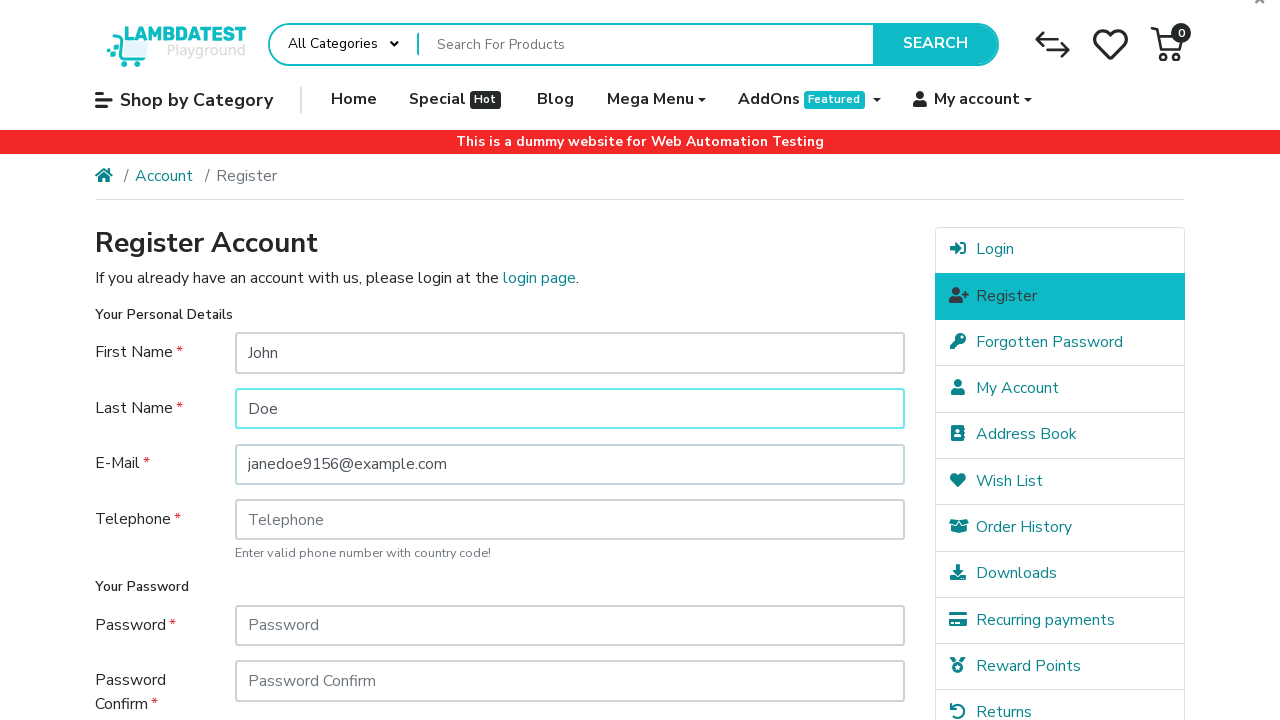

Filled telephone field with '01234567' on input[name='telephone']
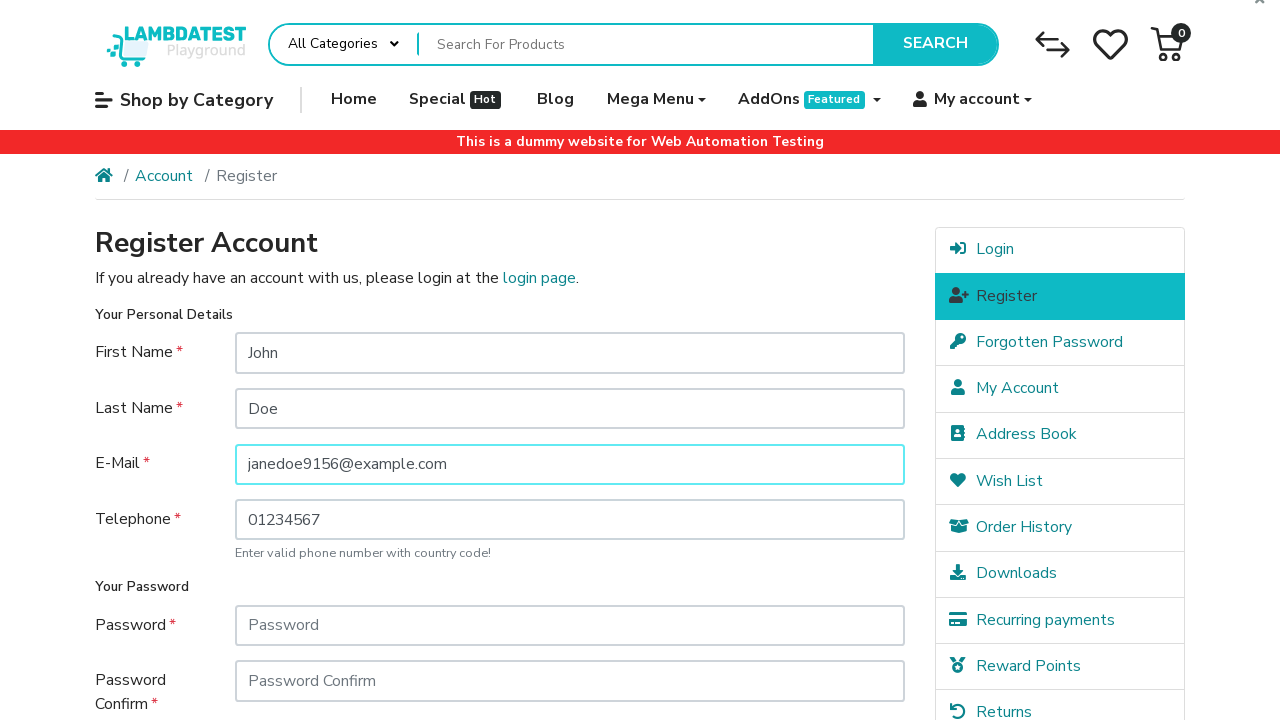

Filled password field with 'Password123' on input[name='password']
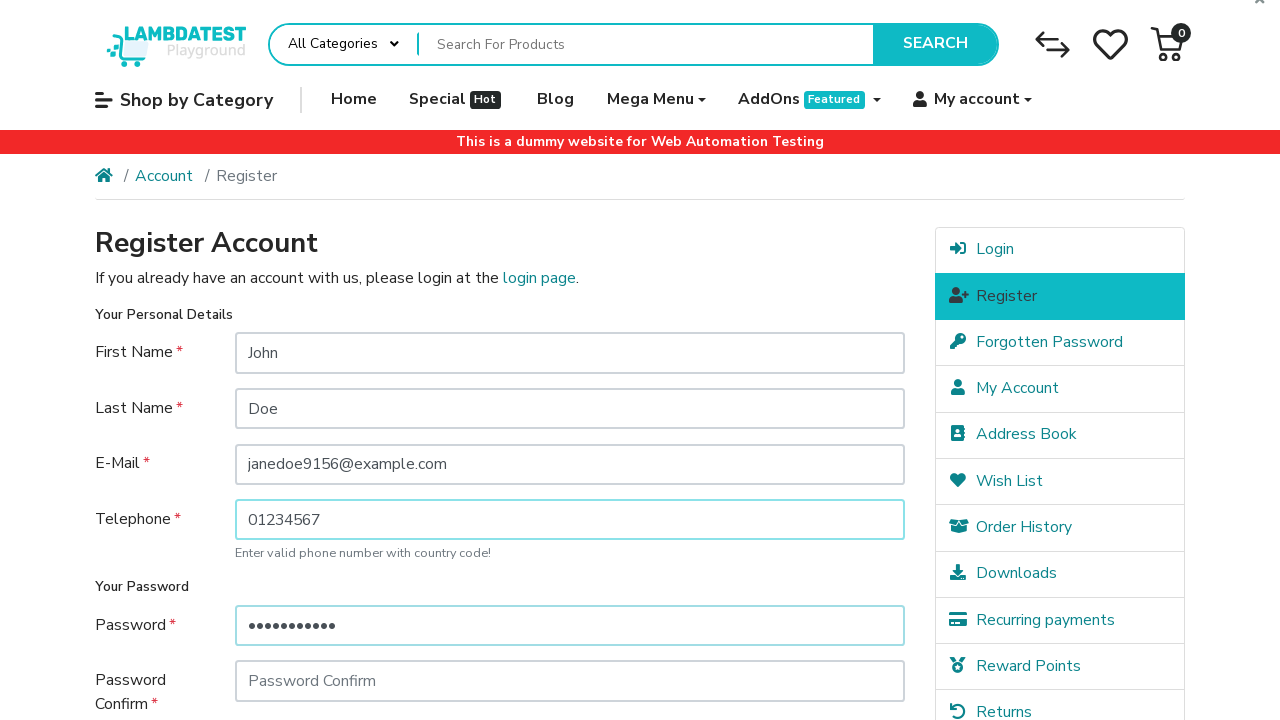

Filled confirm password field with 'Password123' on input[name='confirm']
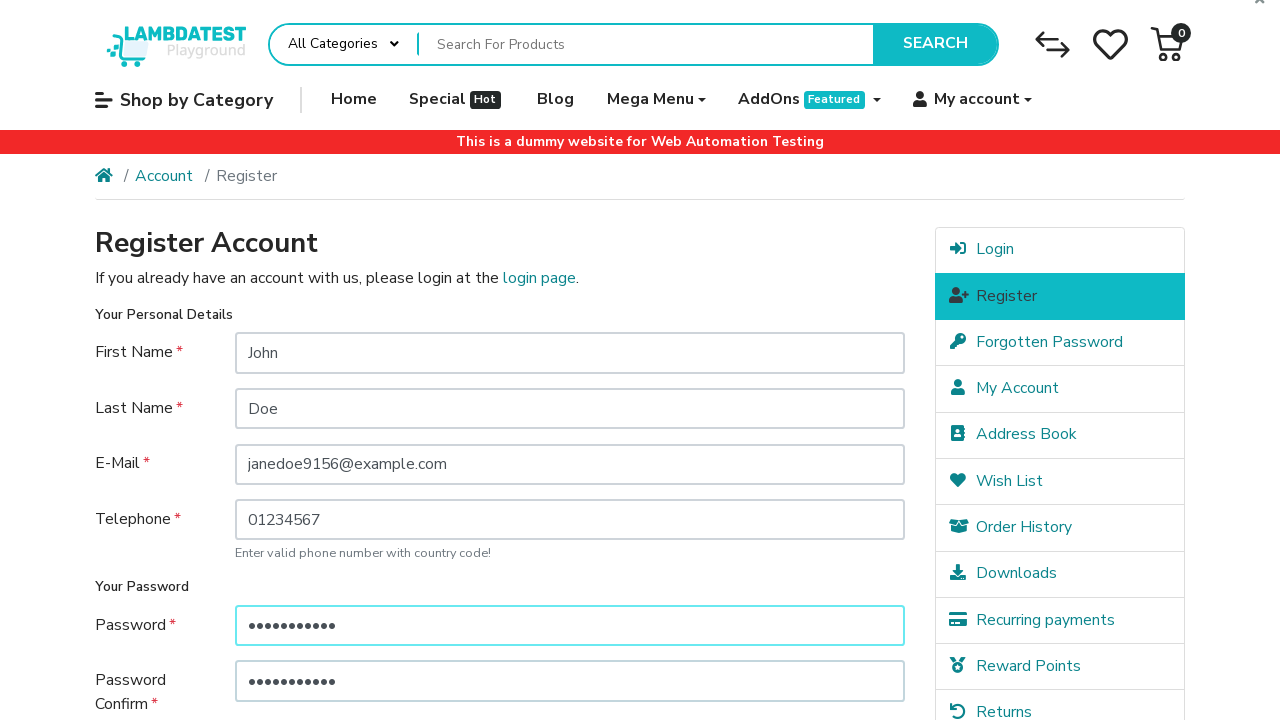

Clicked Continue button without checking privacy policy checkbox at (858, 578) on input[type='submit'][value='Continue']
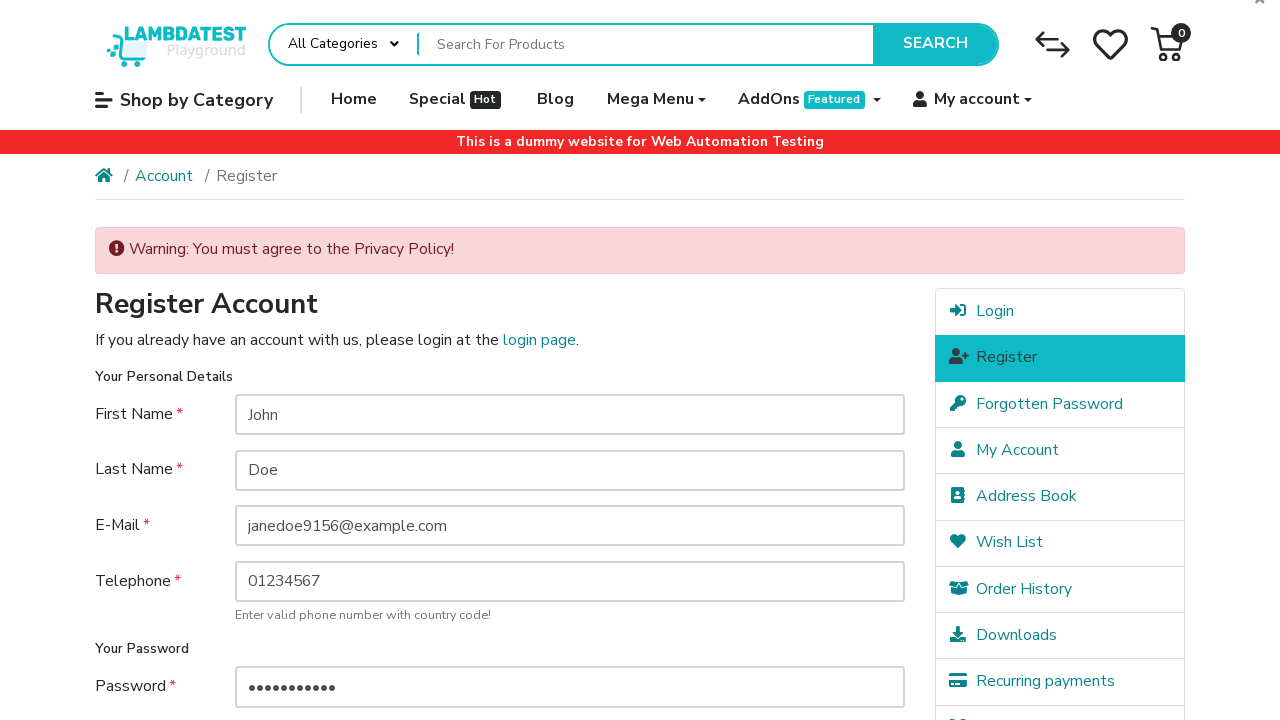

Privacy policy error message appeared confirming validation failed as expected
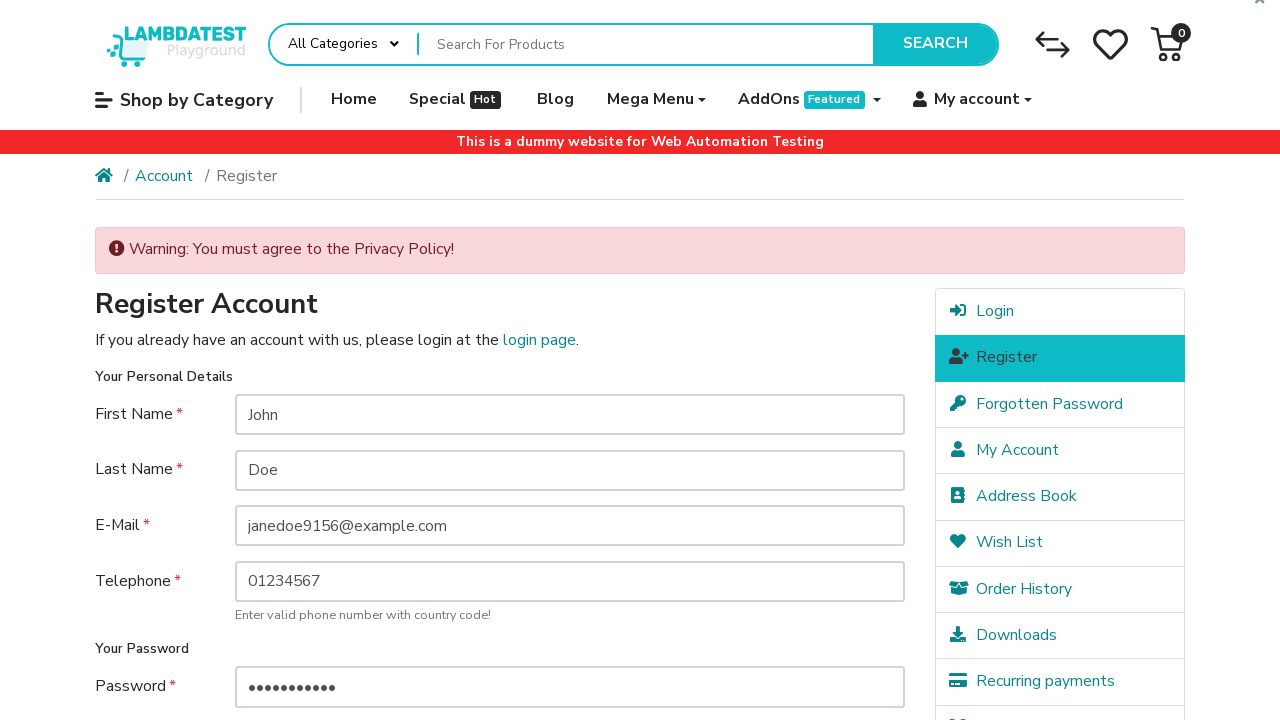

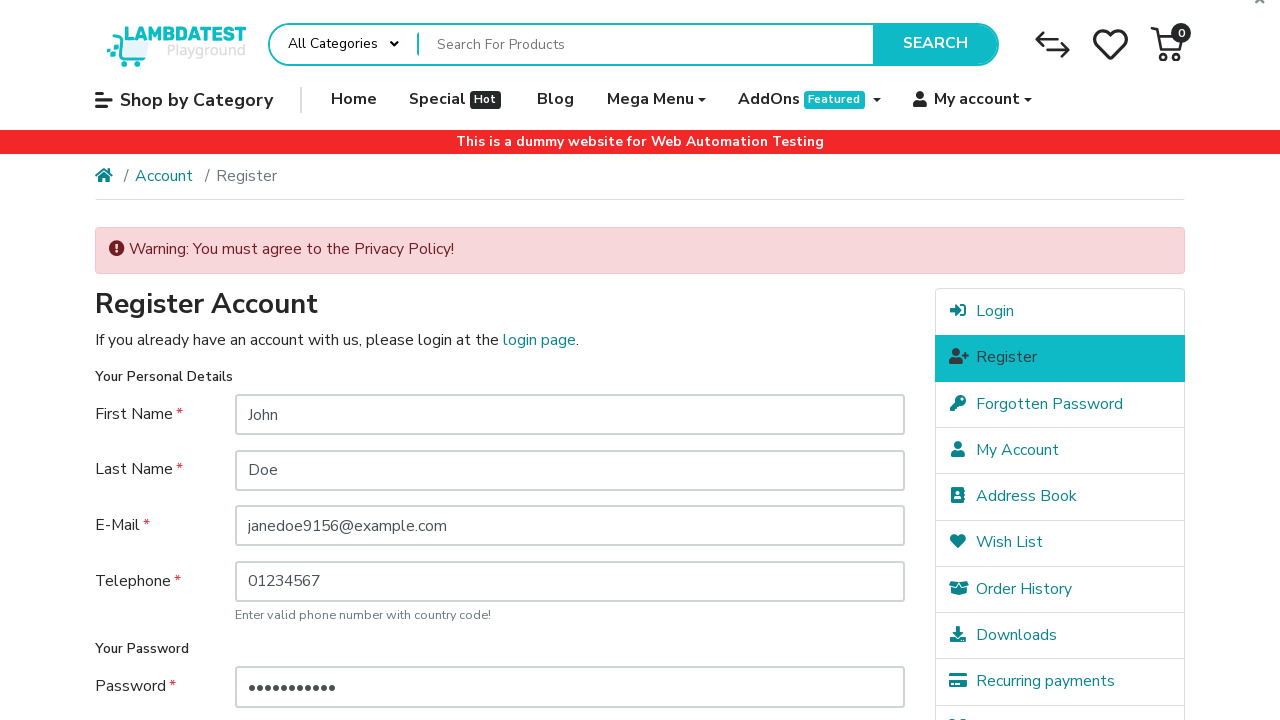